Tests a pharmacy application by registering a new medication (dipirona), performing a sale transaction, and viewing stock and sales reports.

Starting URL: https://loismiguel15.github.io/farmacia/?classId=6af7bdb9-1401-486f-a029-2ec8ab7d1110&assignmentId=305218df-2c0f-4cd3-886e-14f9fce75209&submissionId=6fe38fef-ca98-4906-fd2b-4d32196890cb

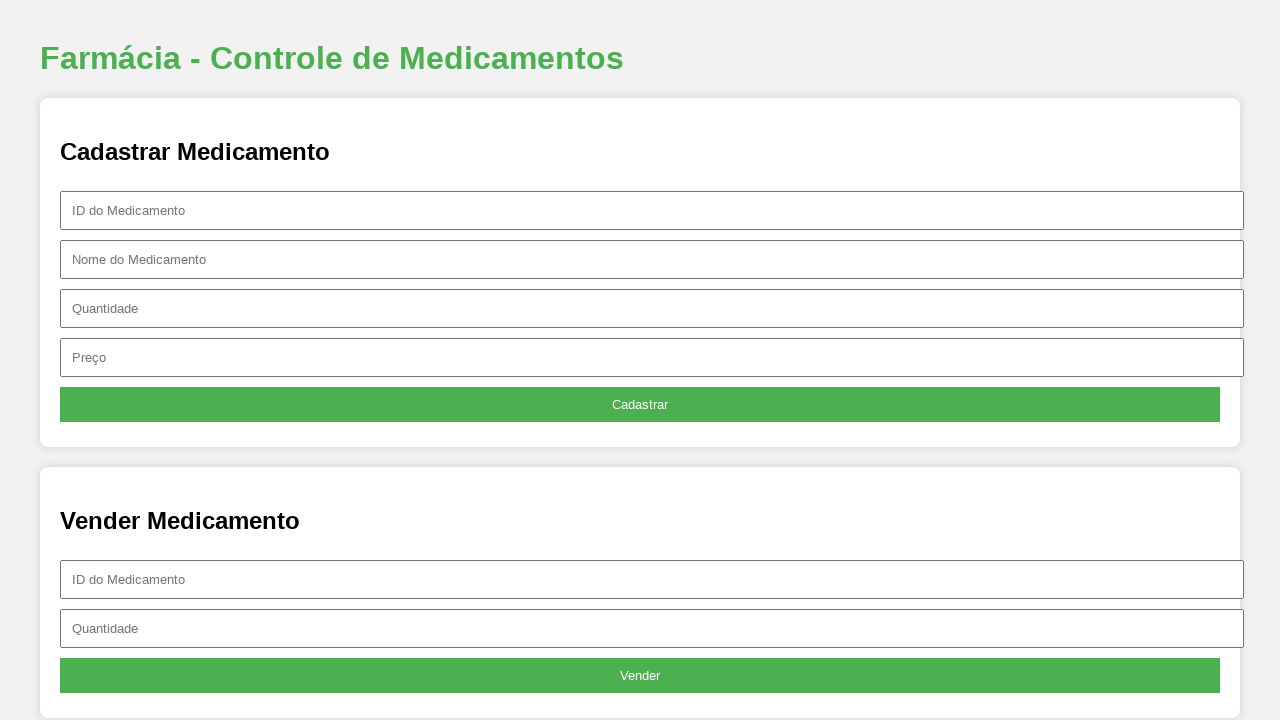

Set viewport size to 1382x744
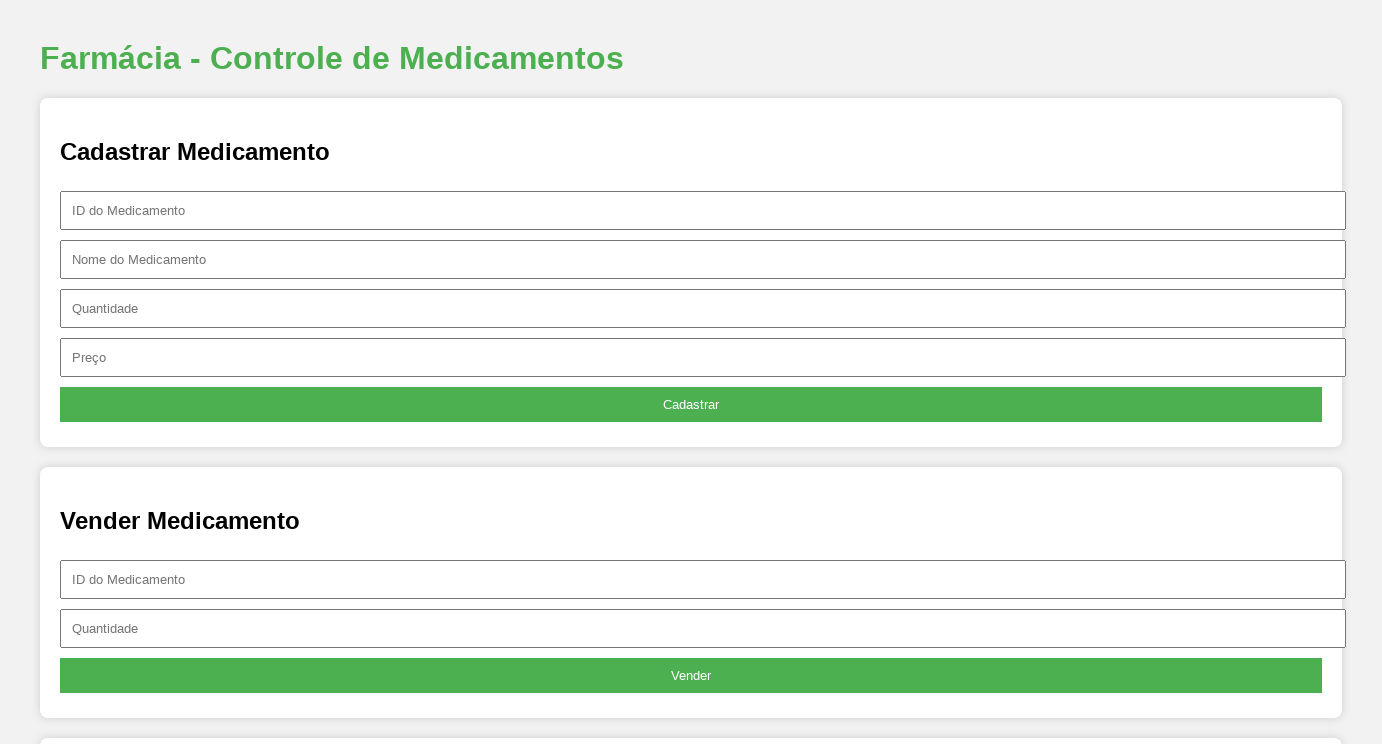

Clicked medication ID field at (703, 211) on #id
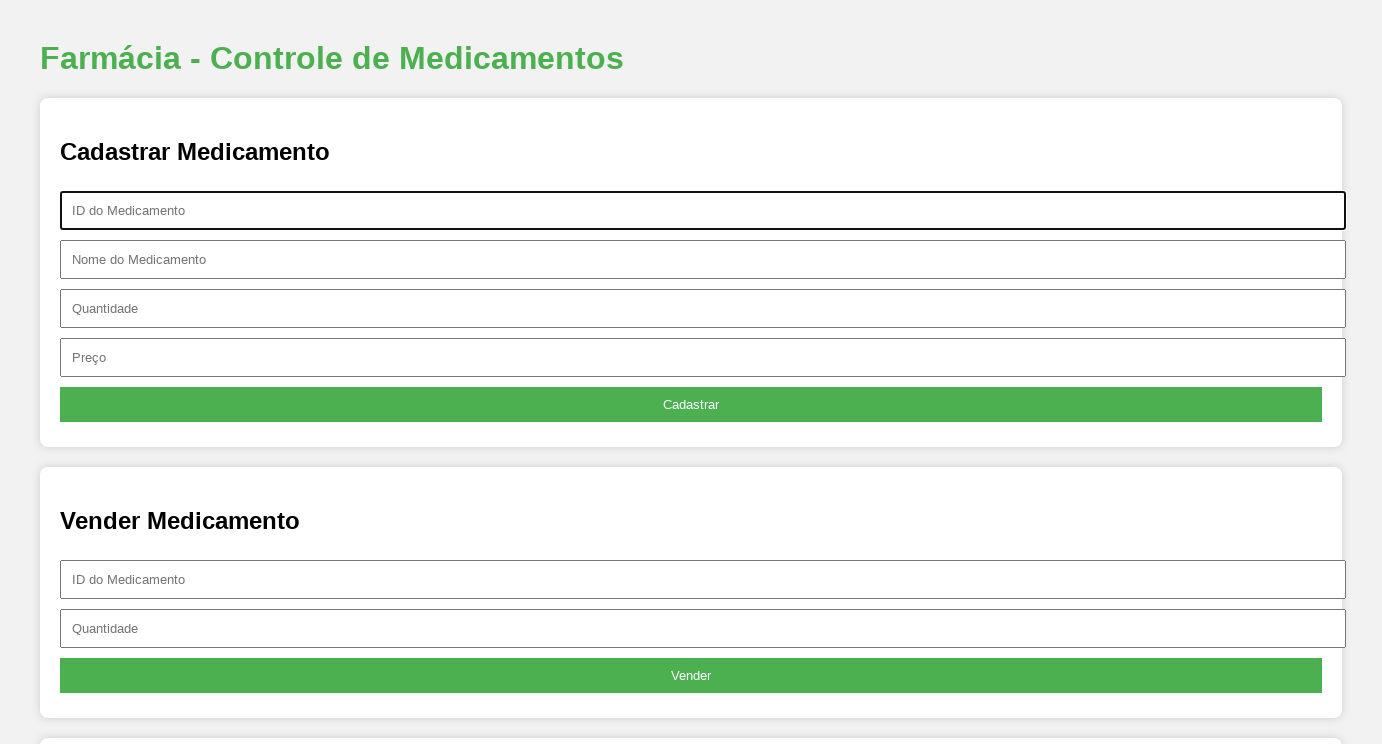

Filled medication ID with '1' on #id
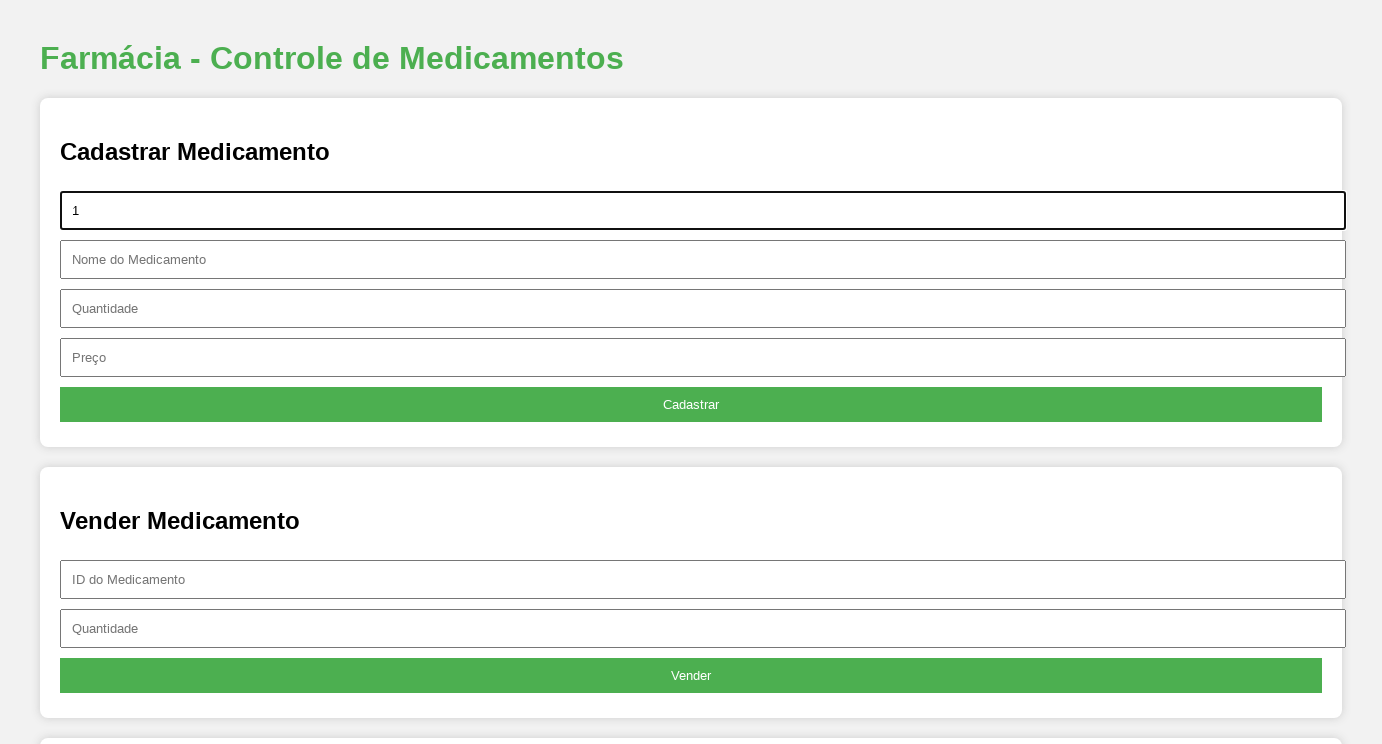

Clicked medication name field at (703, 260) on #nome
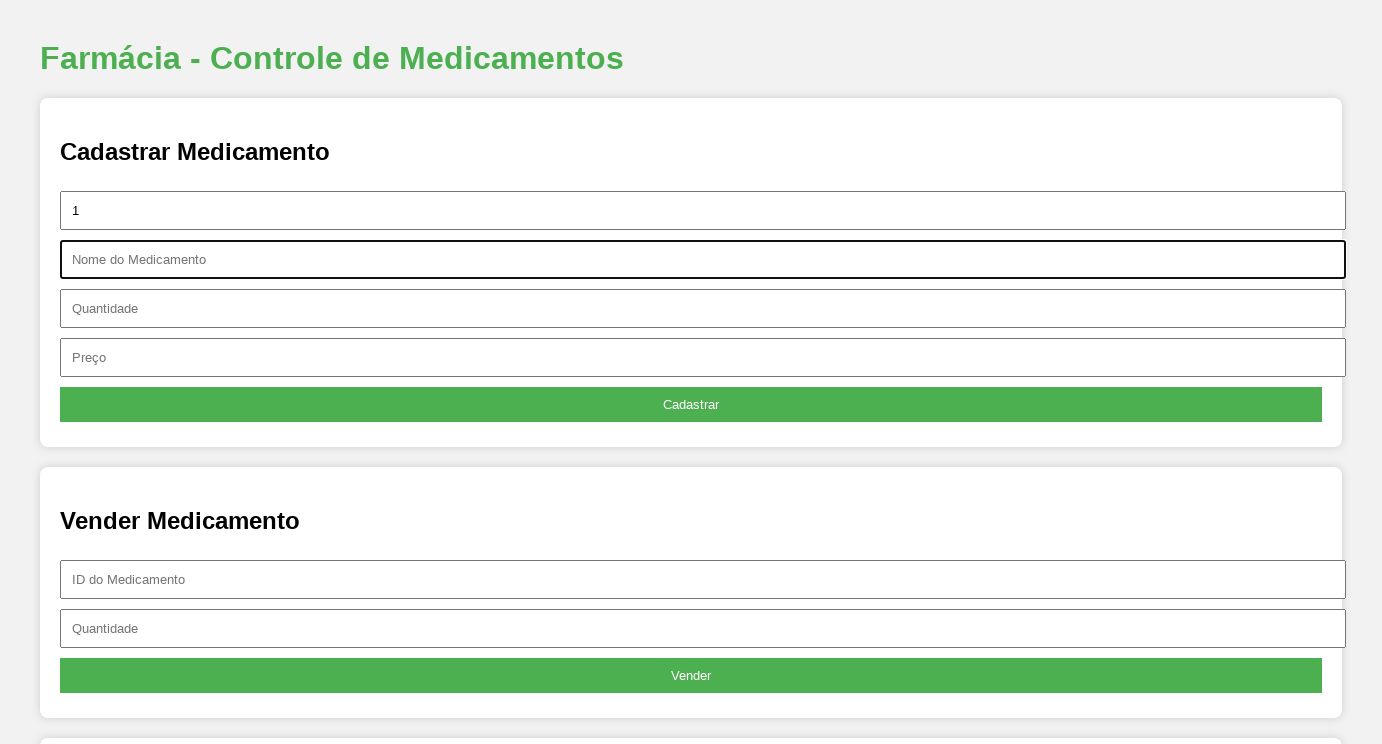

Filled medication name with 'dipirona' on #nome
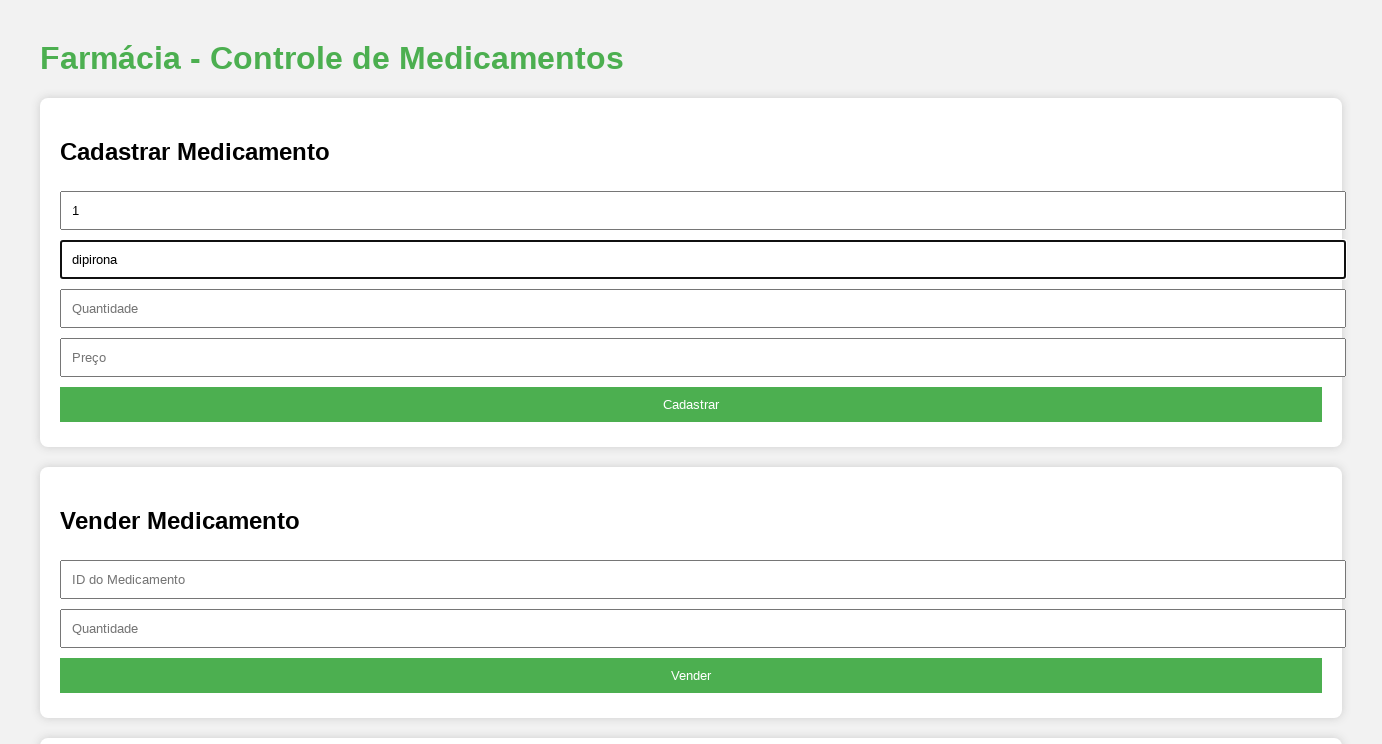

Clicked quantity field at (703, 309) on #quantidade
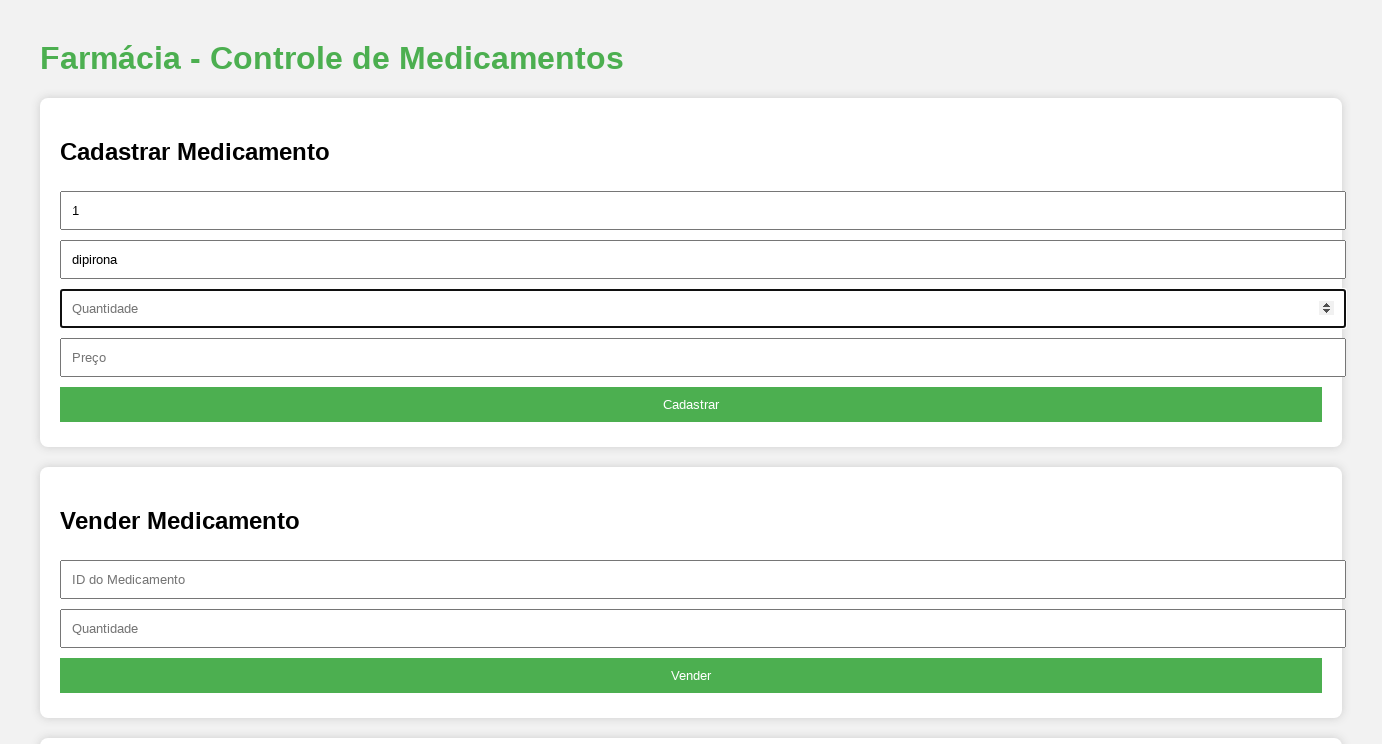

Filled quantity with '1' on #quantidade
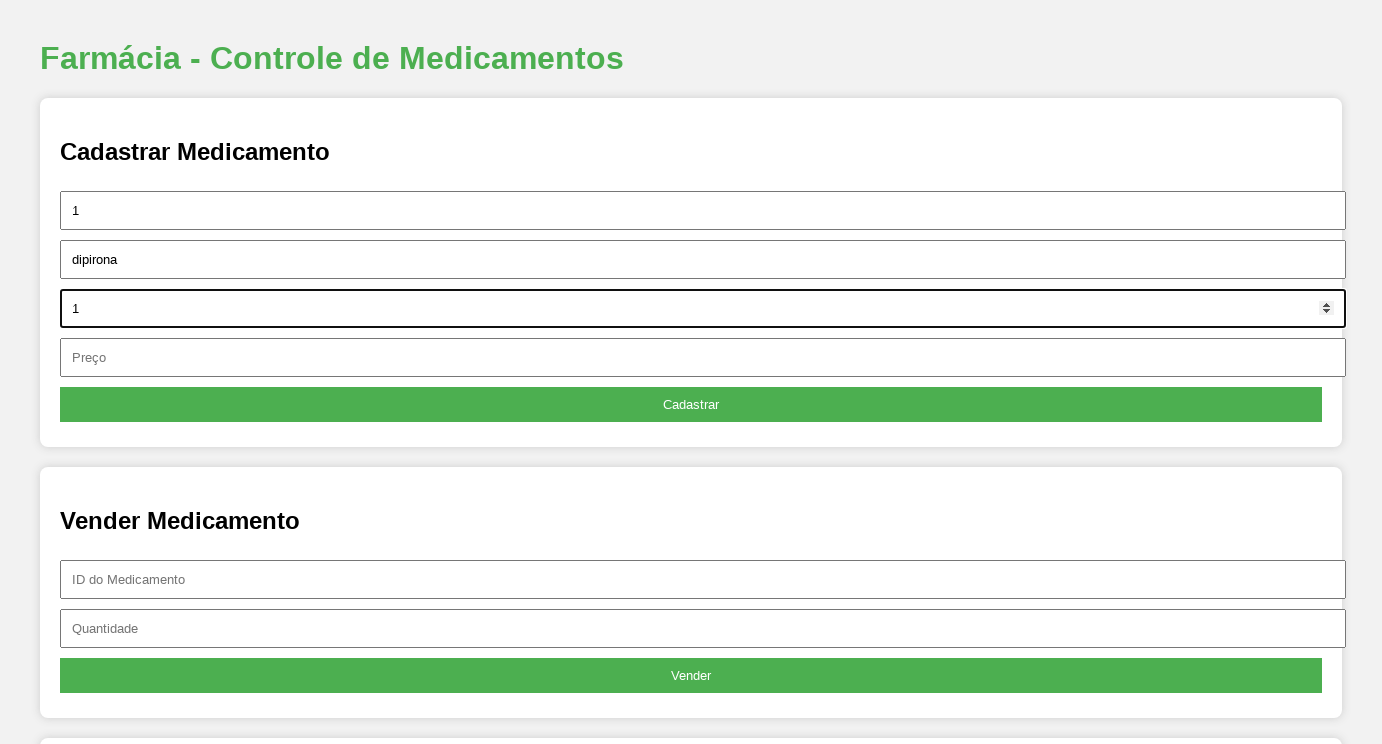

Clicked price field at (703, 358) on #preco
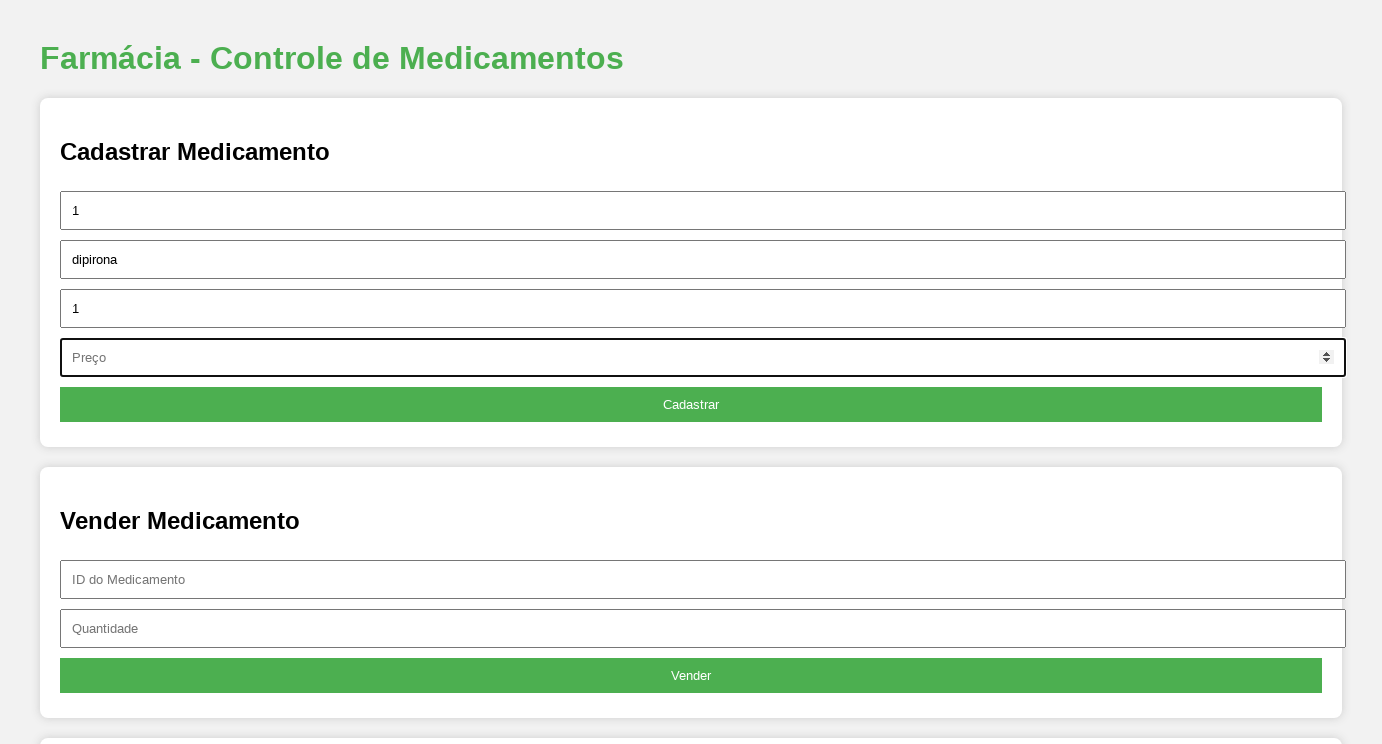

Filled price with '3' on #preco
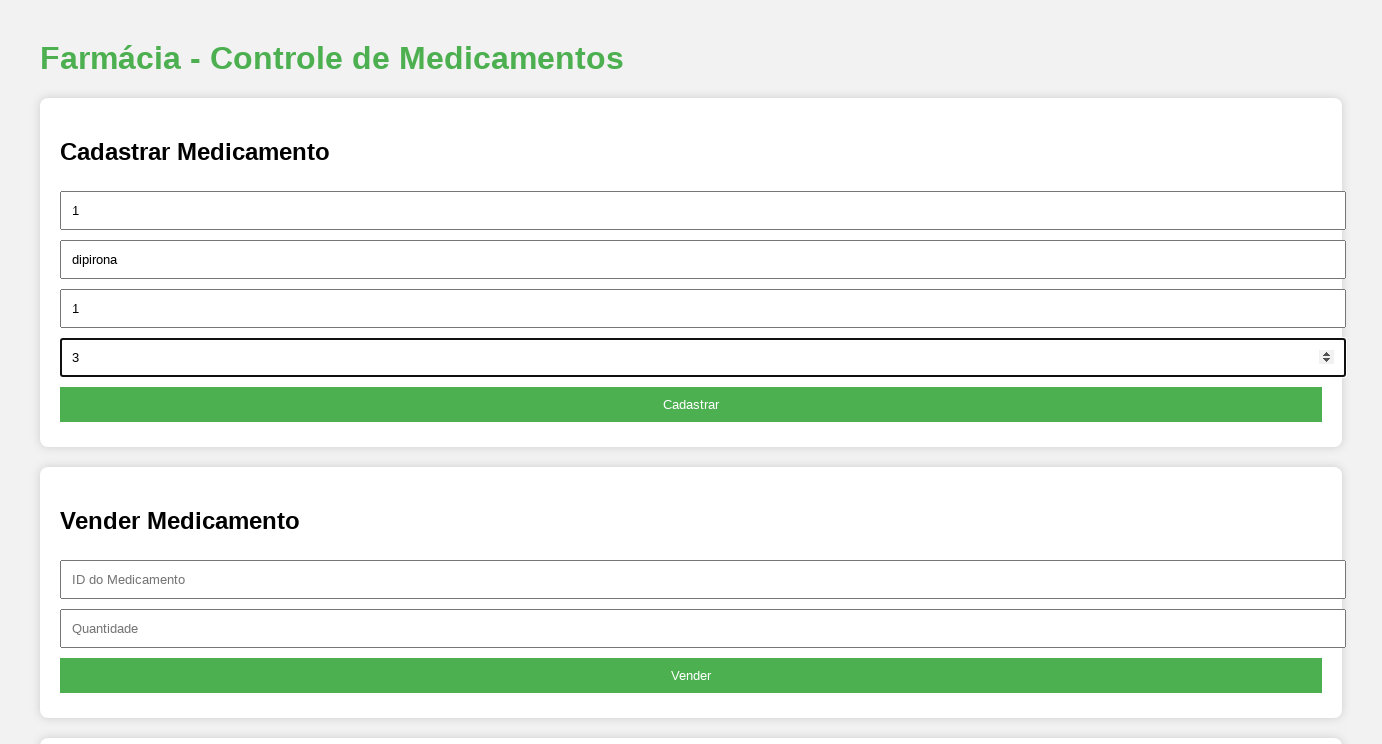

Clicked medication registration submit button at (691, 405) on button:nth-child(6)
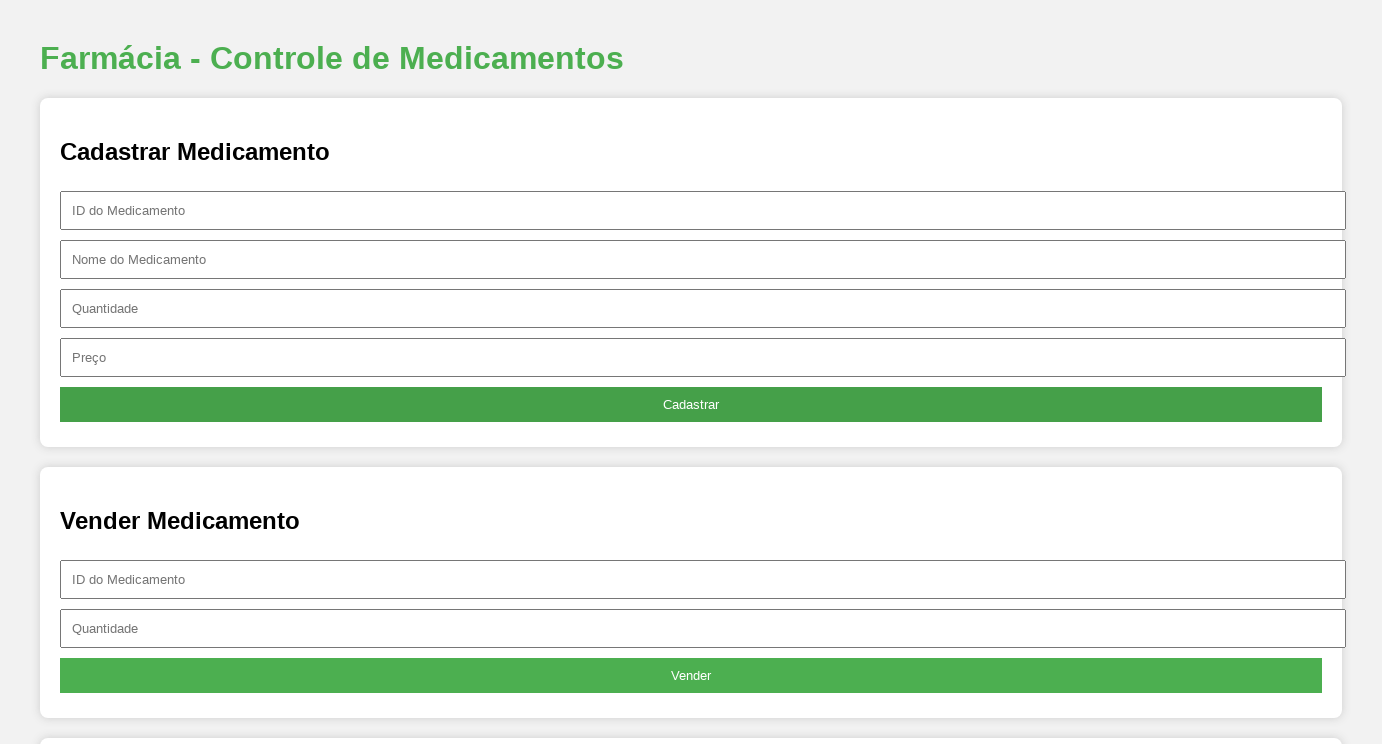

Set up dialog handler to accept alerts
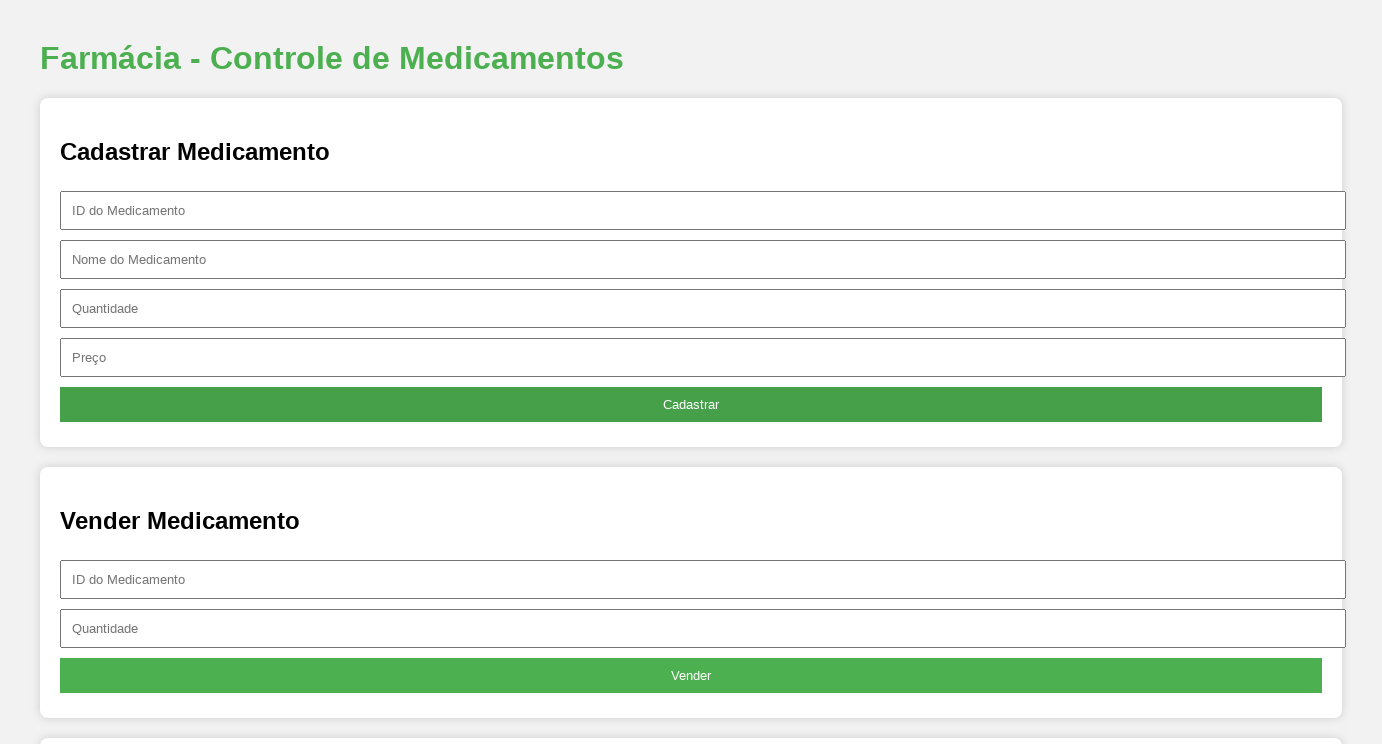

Waited 500ms for medication registration alert
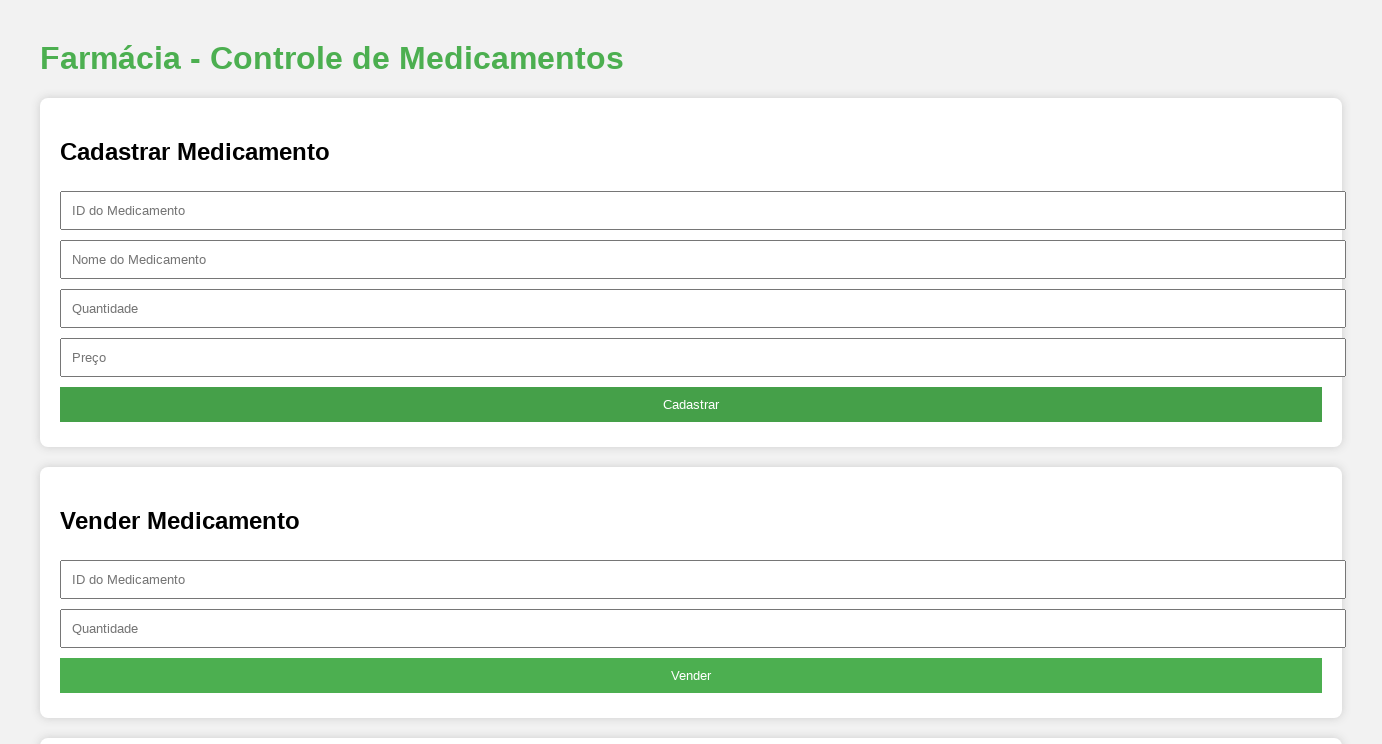

Clicked sale ID field at (703, 580) on #idVenda
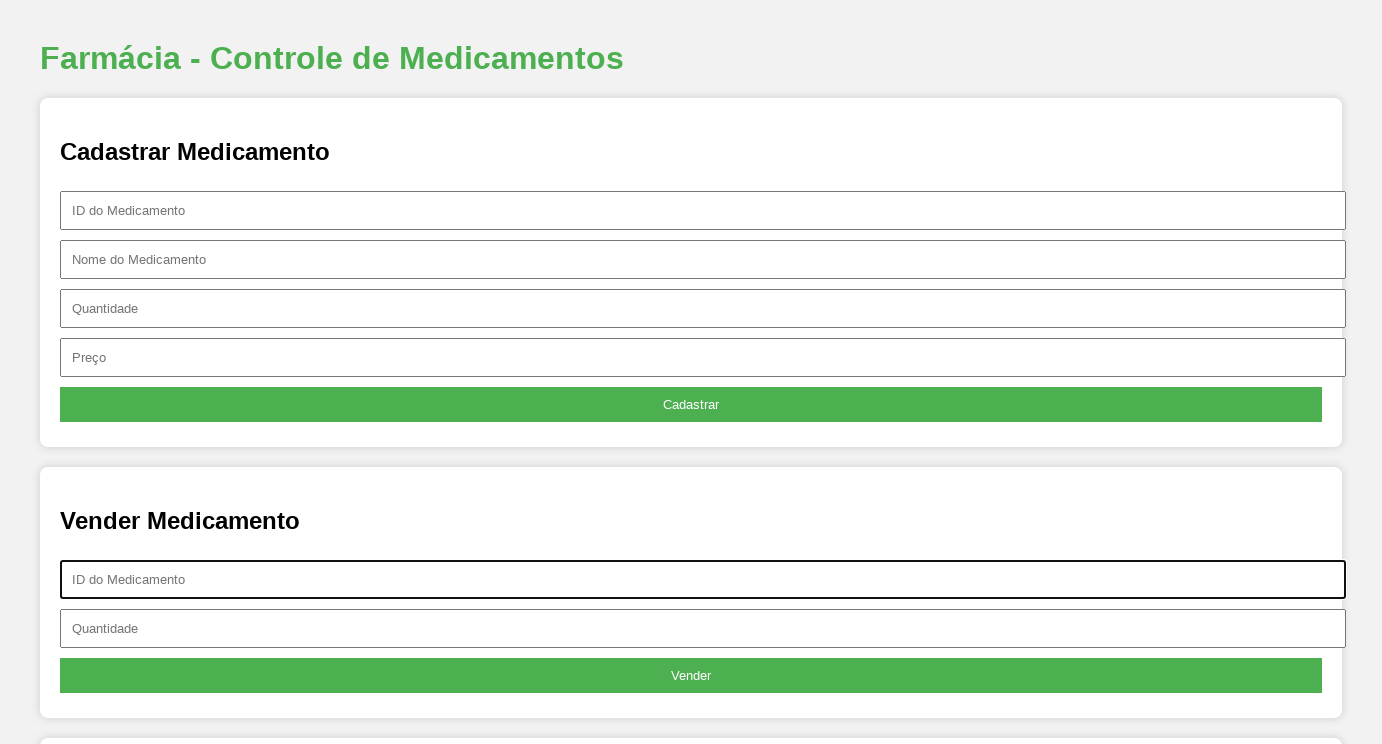

Filled sale ID with '1' on #idVenda
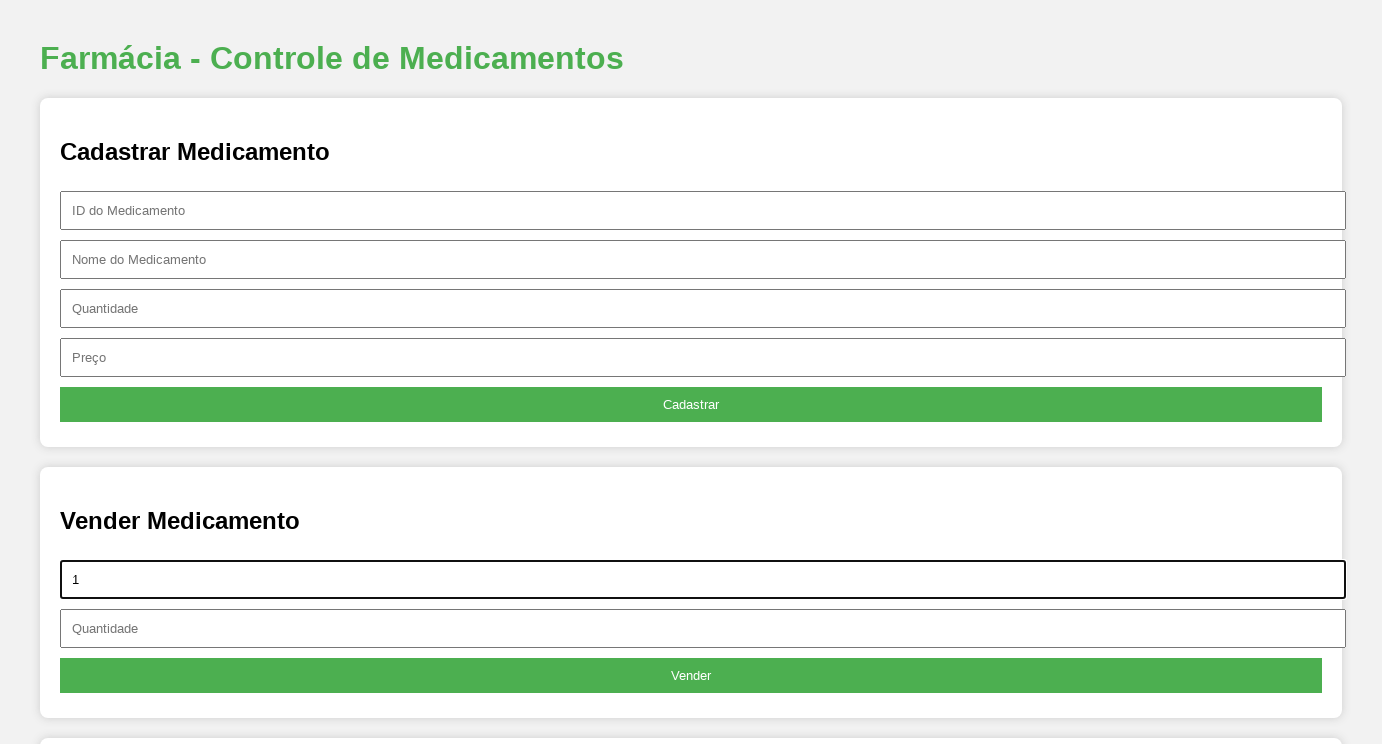

Clicked sale quantity field at (703, 629) on #quantidadeVenda
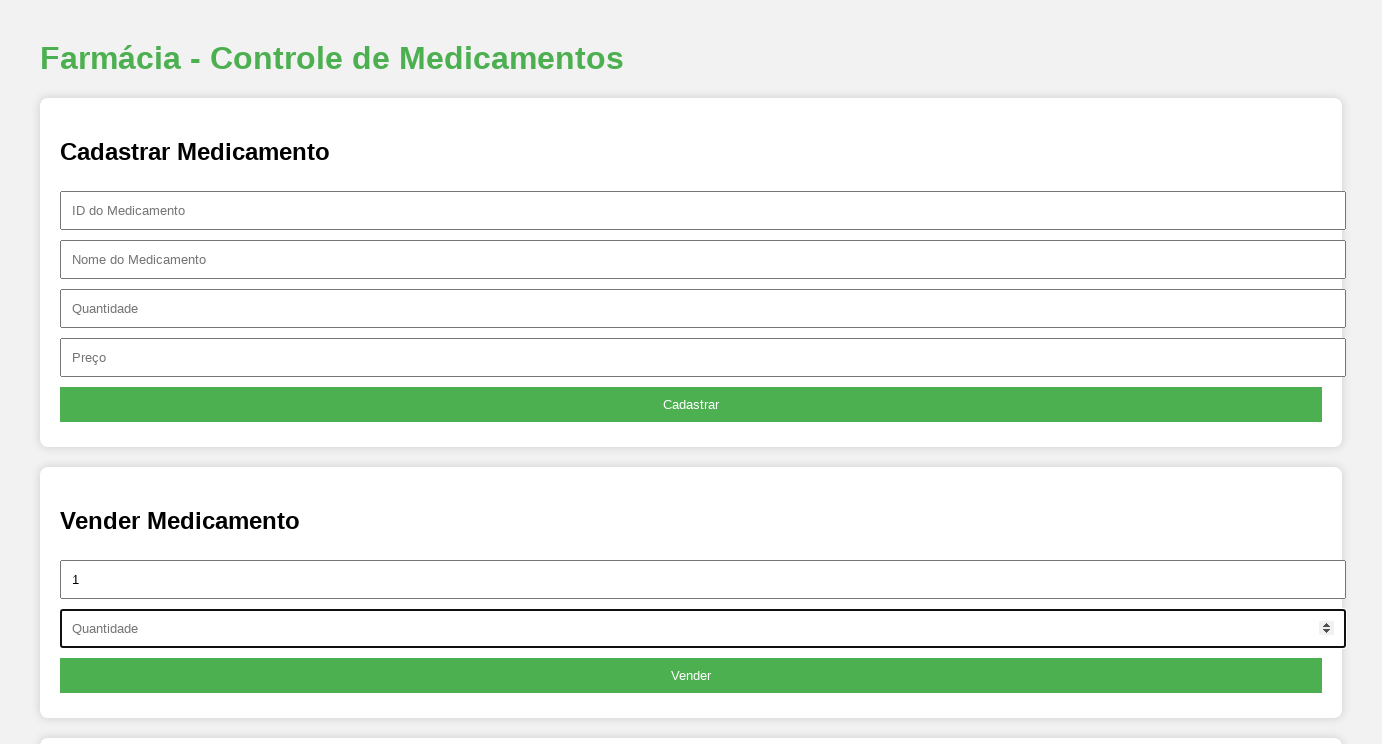

Filled sale quantity with '1' on #quantidadeVenda
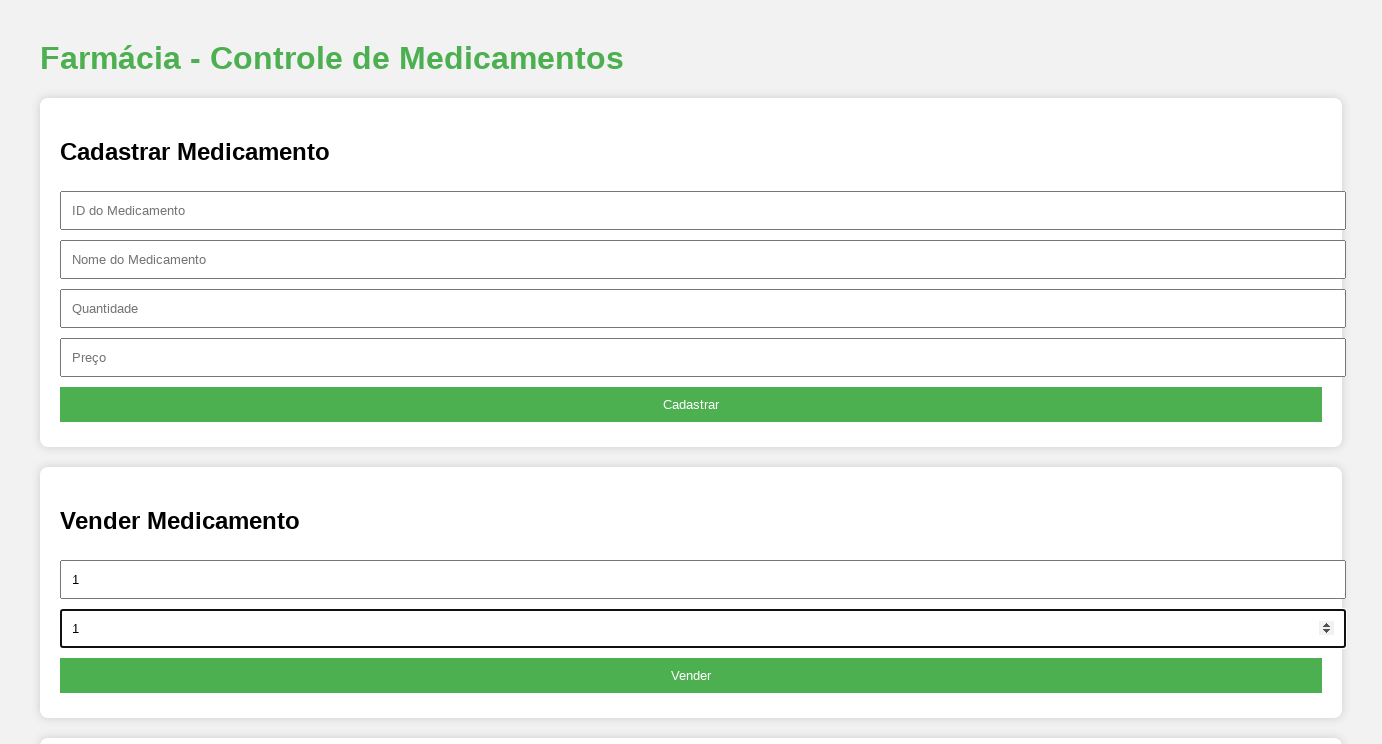

Clicked sale submit button at (691, 676) on button:nth-child(4)
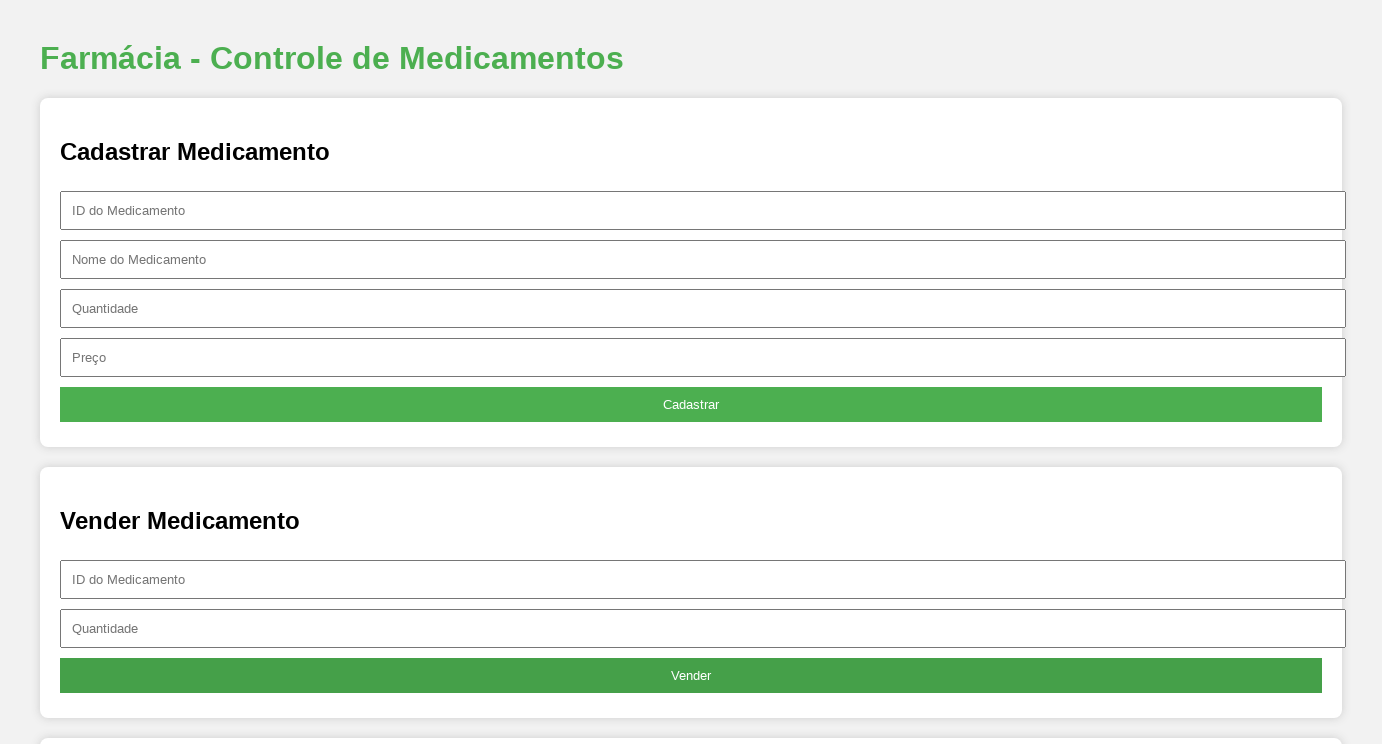

Waited 500ms for sale alert
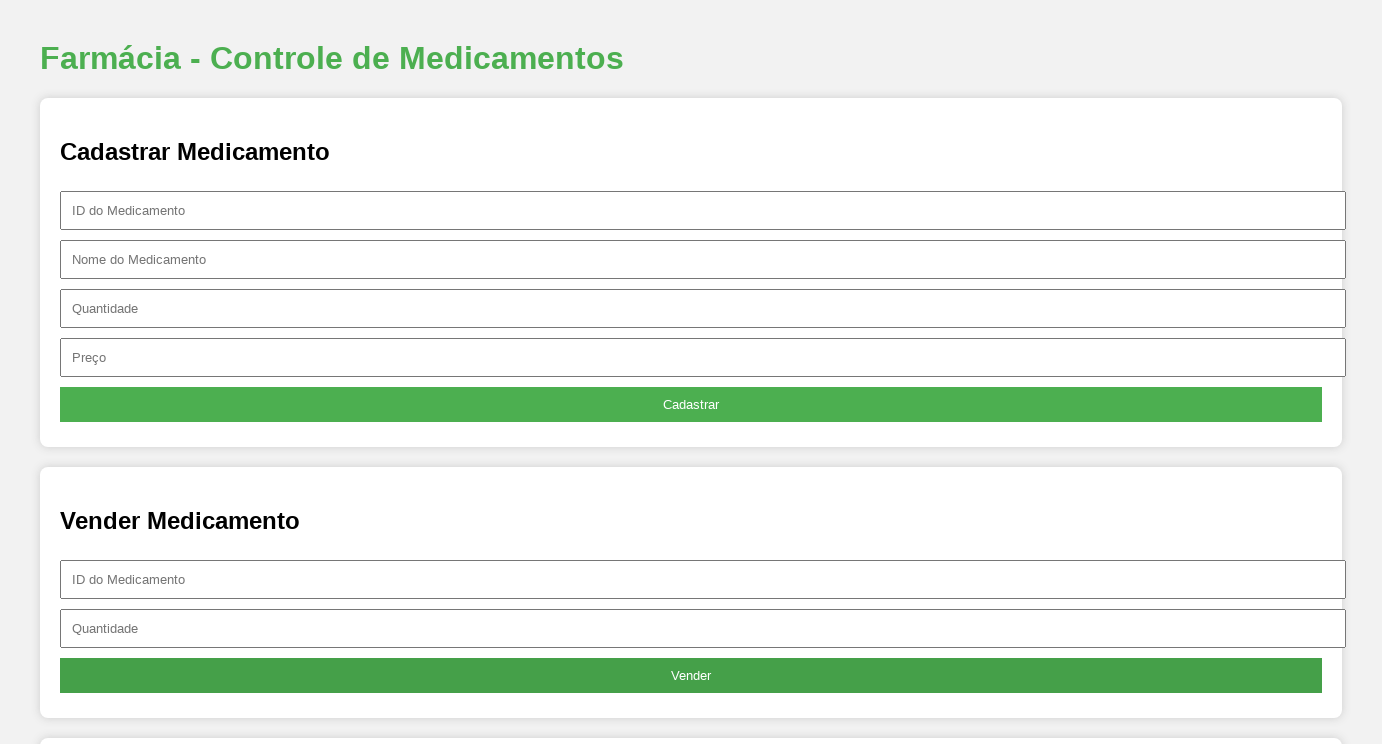

Clicked stock report button to view stock report at (691, 448) on .estoque > button
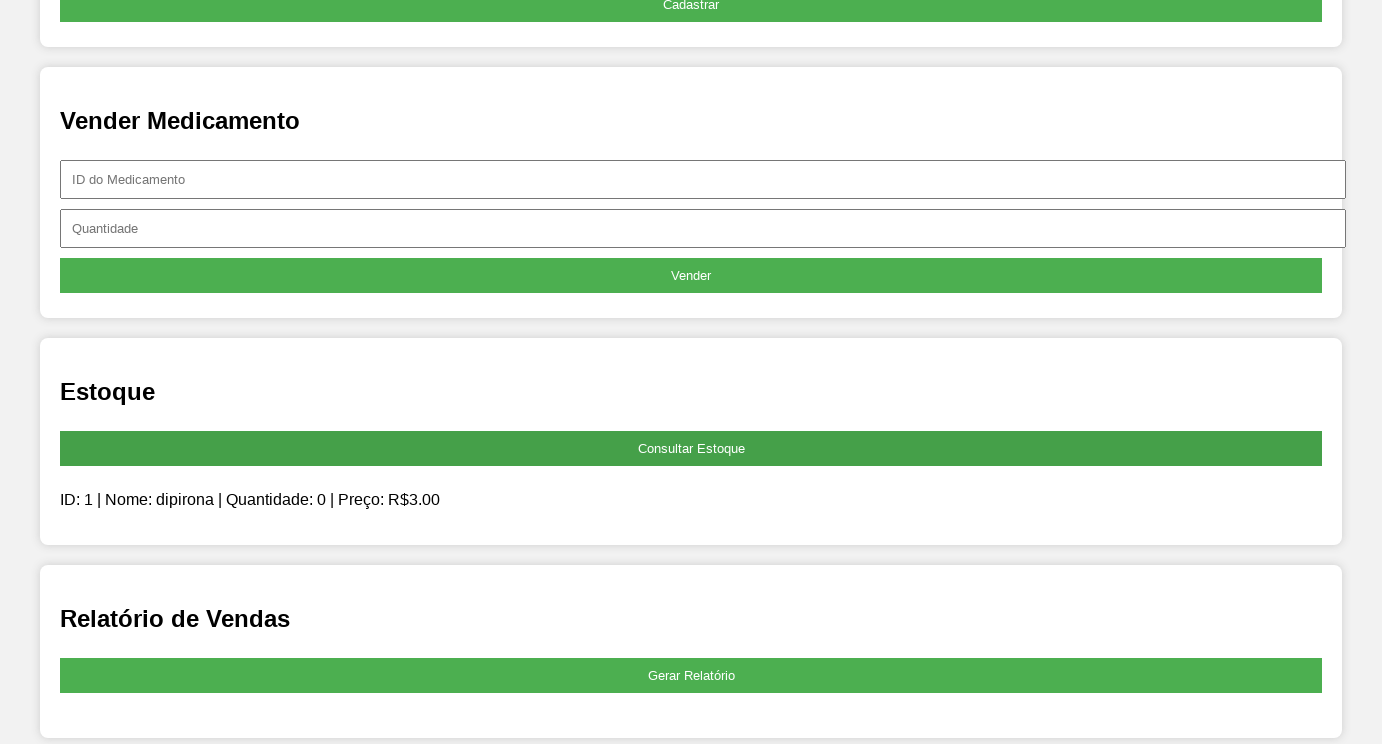

Clicked sales report button to view sales report at (691, 675) on .vendas > button
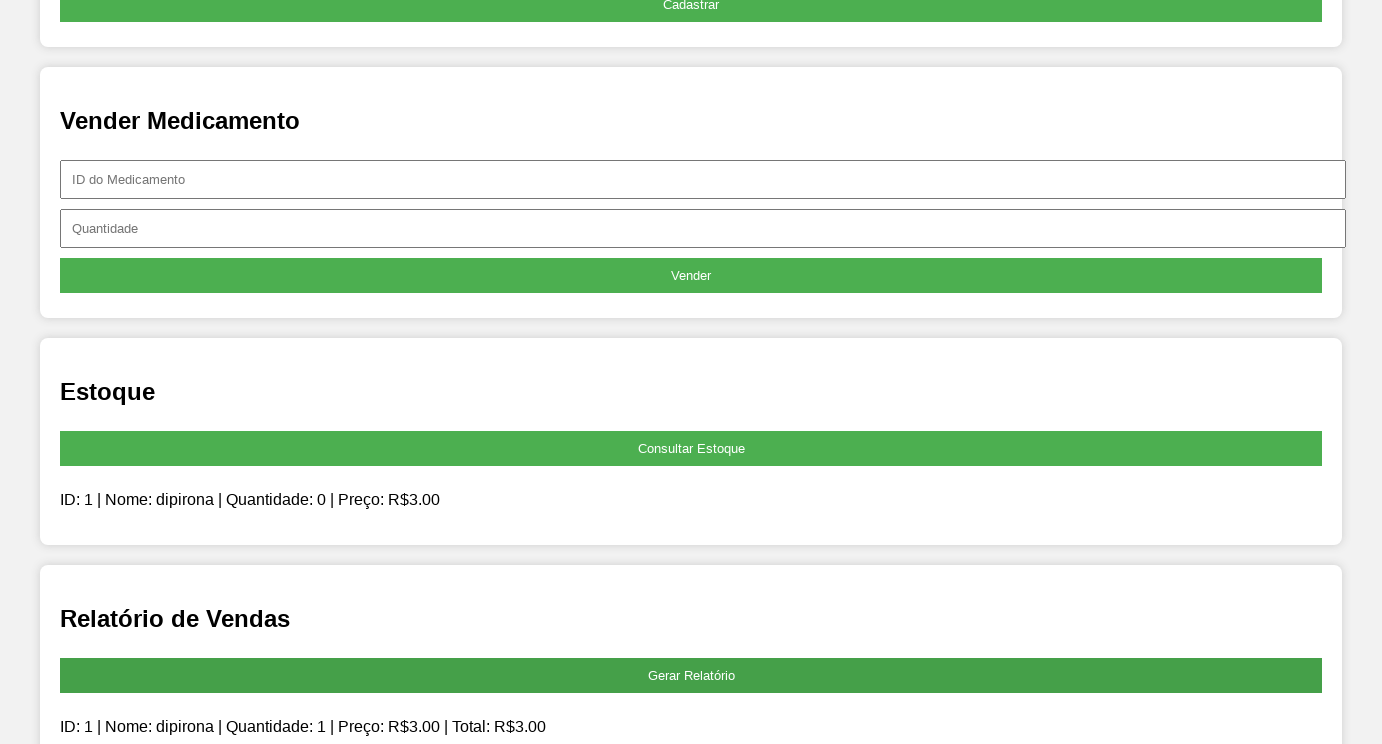

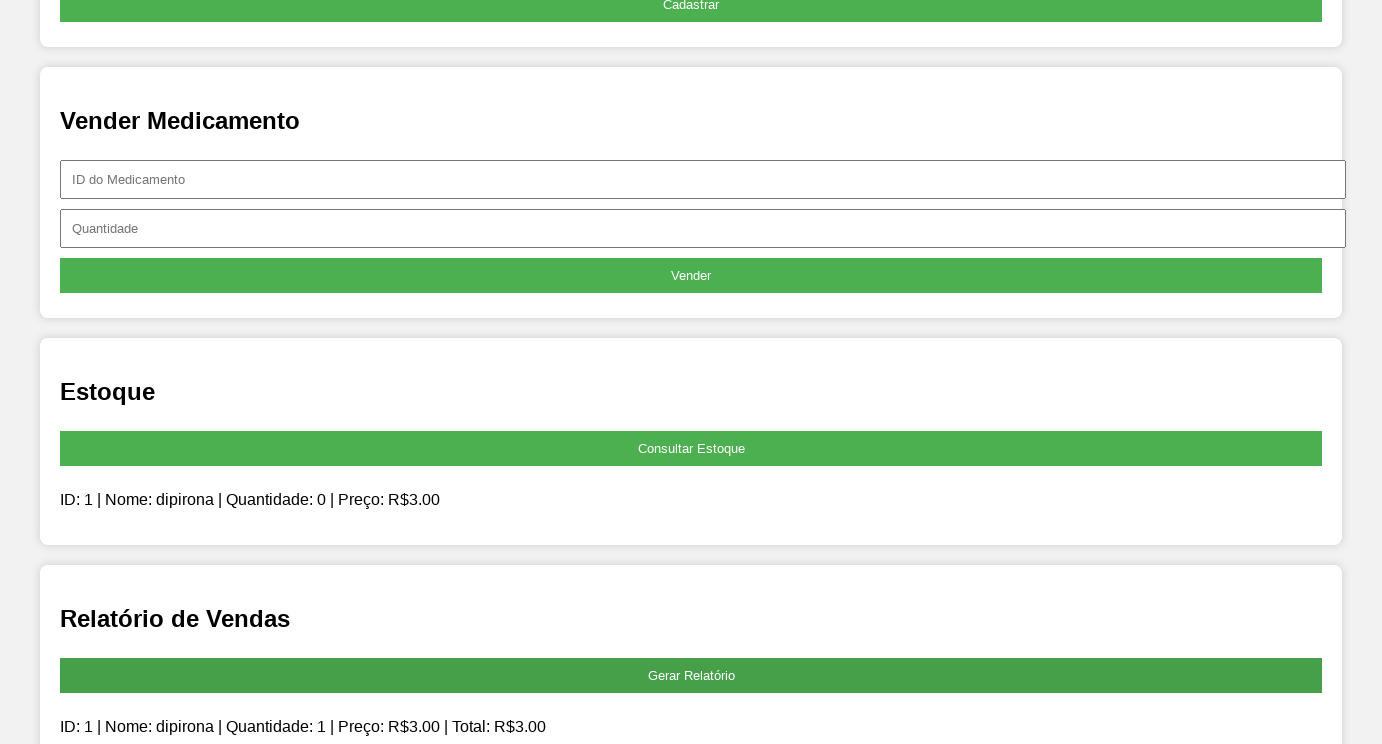